Tests drag and drop functionality within an iframe by dragging an element to a drop target

Starting URL: http://jqueryui.com/droppable/

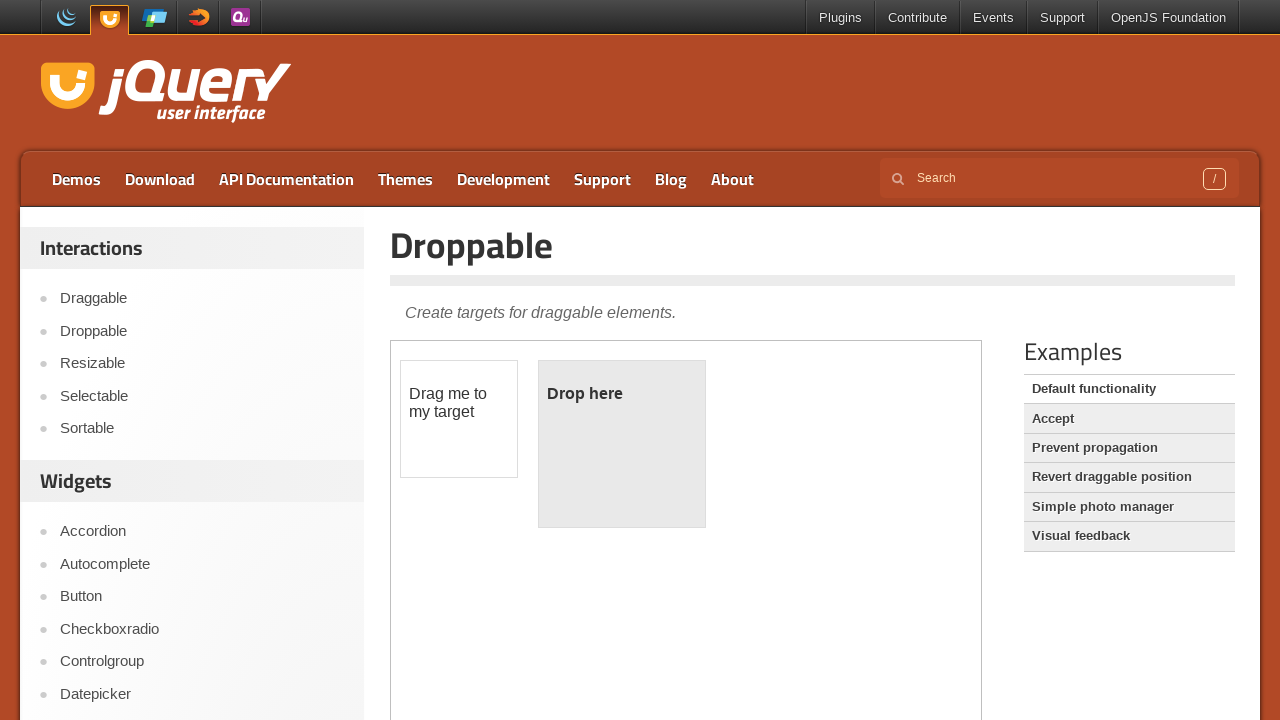

Located iframe containing draggable demo
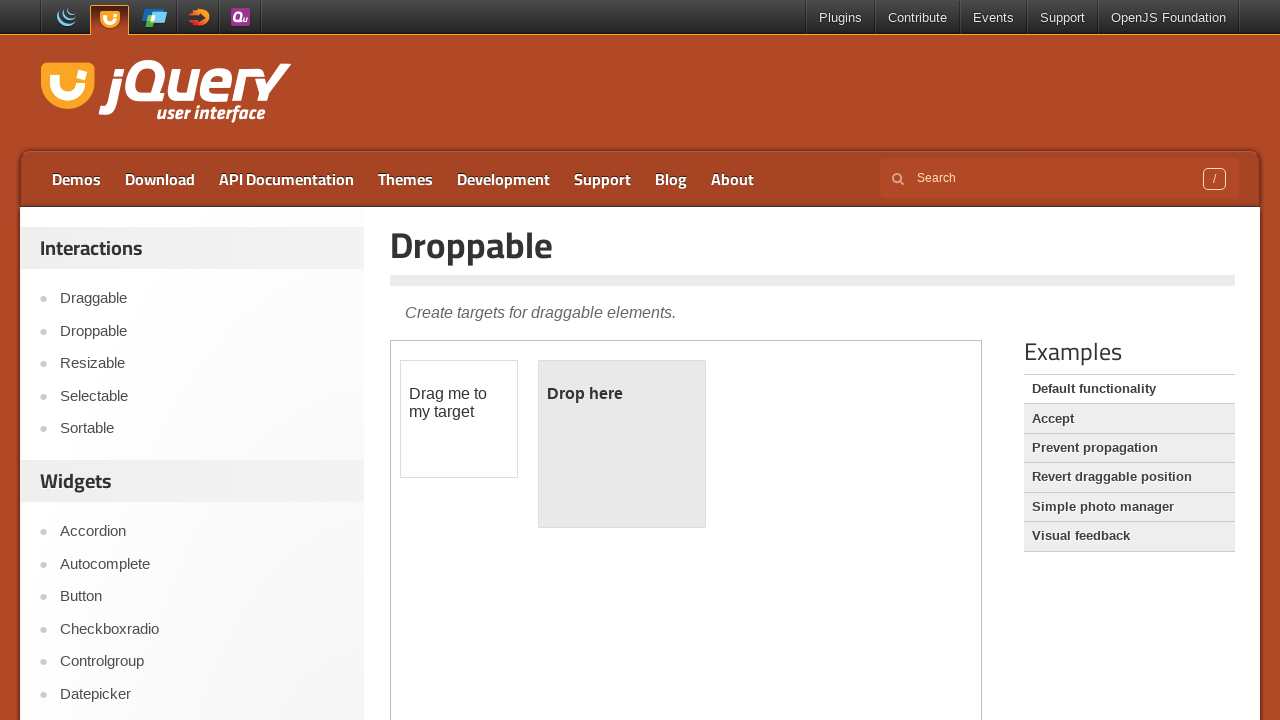

Clicked on draggable element at (459, 419) on iframe.demo-frame >> internal:control=enter-frame >> #draggable
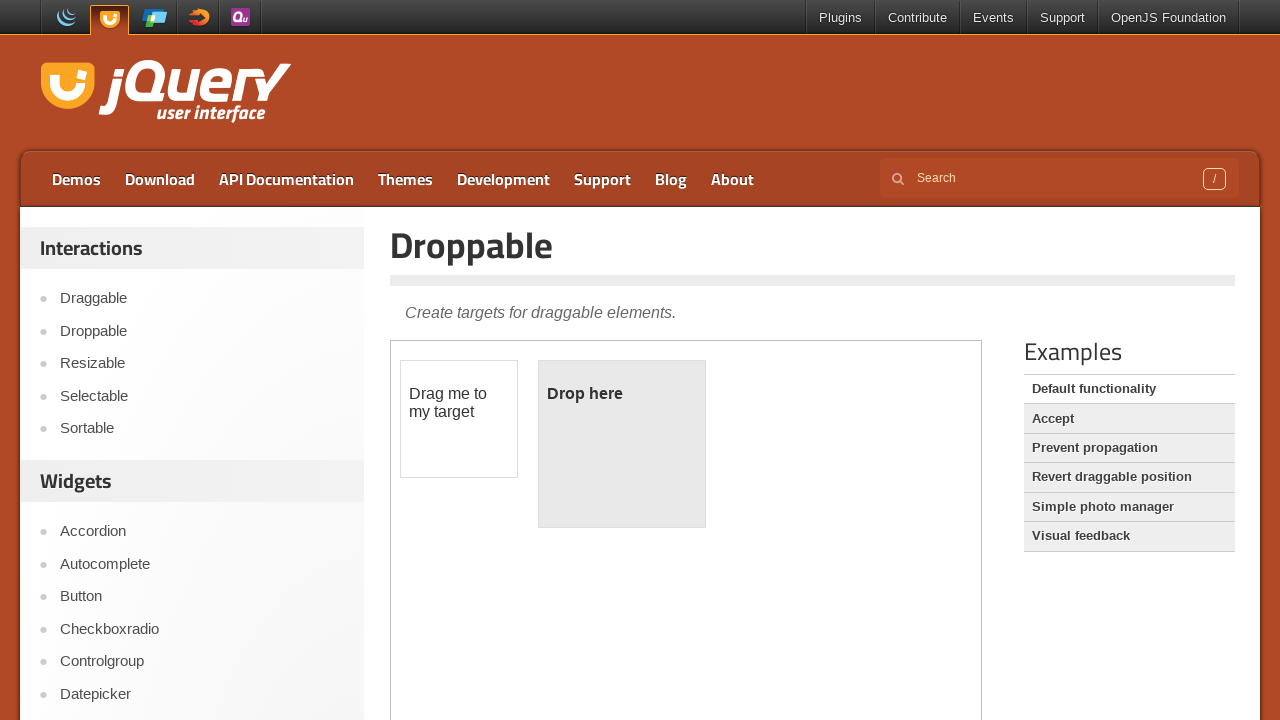

Located draggable source element
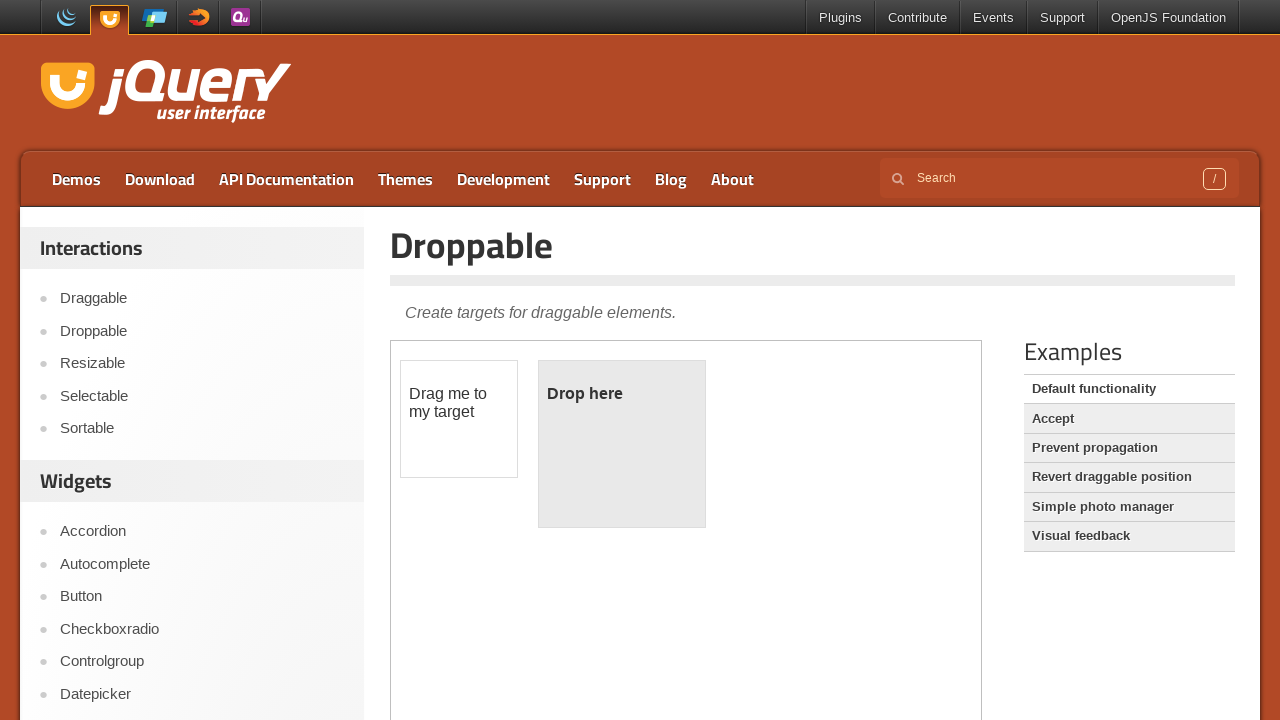

Located drop target element
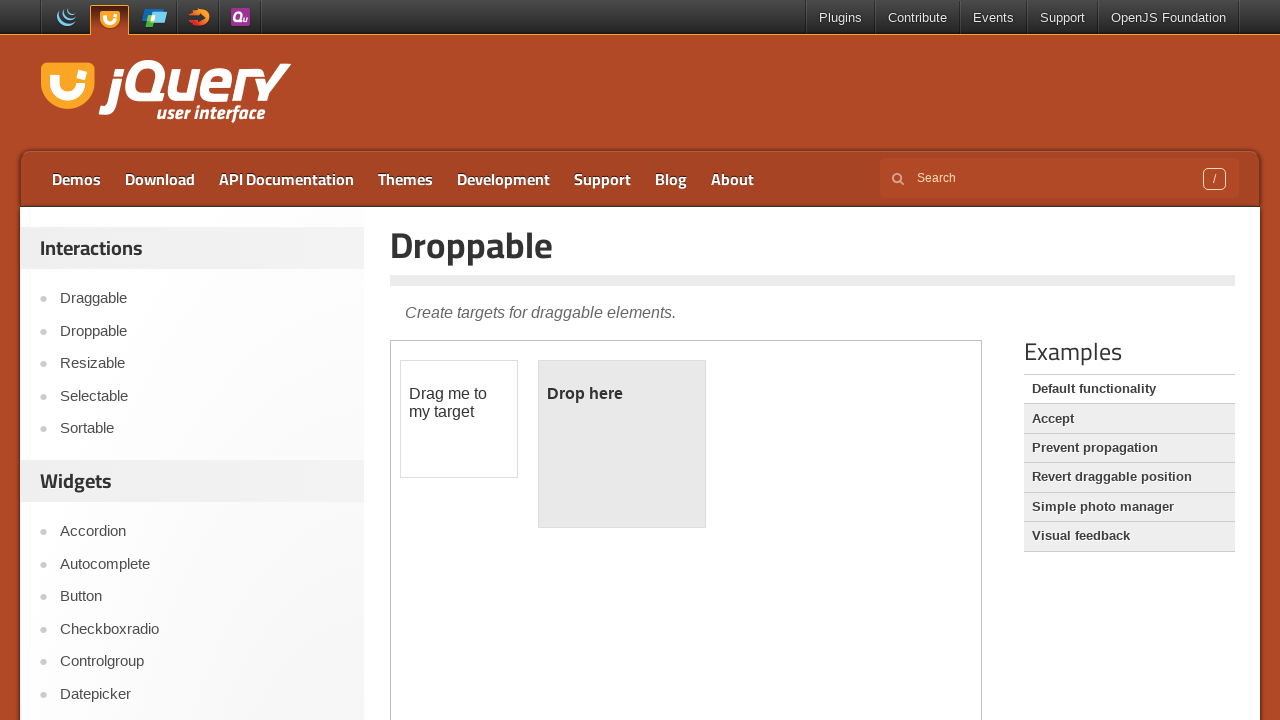

Dragged element to drop target within iframe at (622, 444)
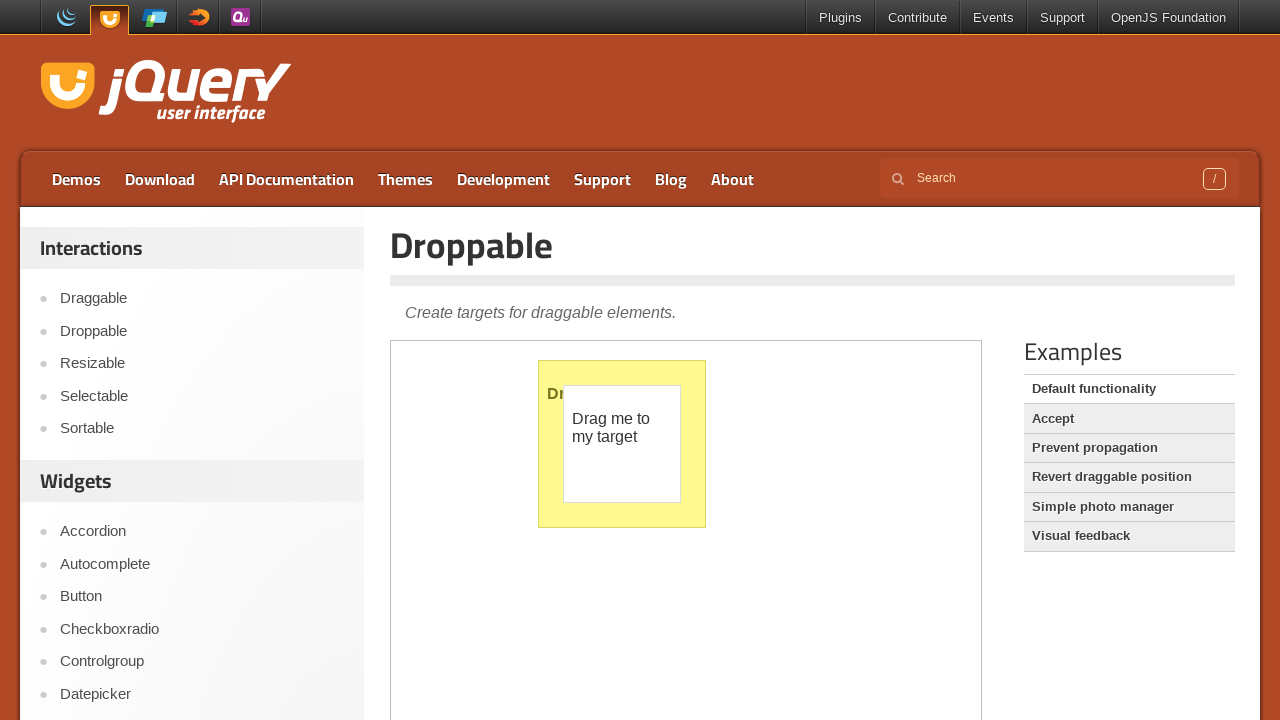

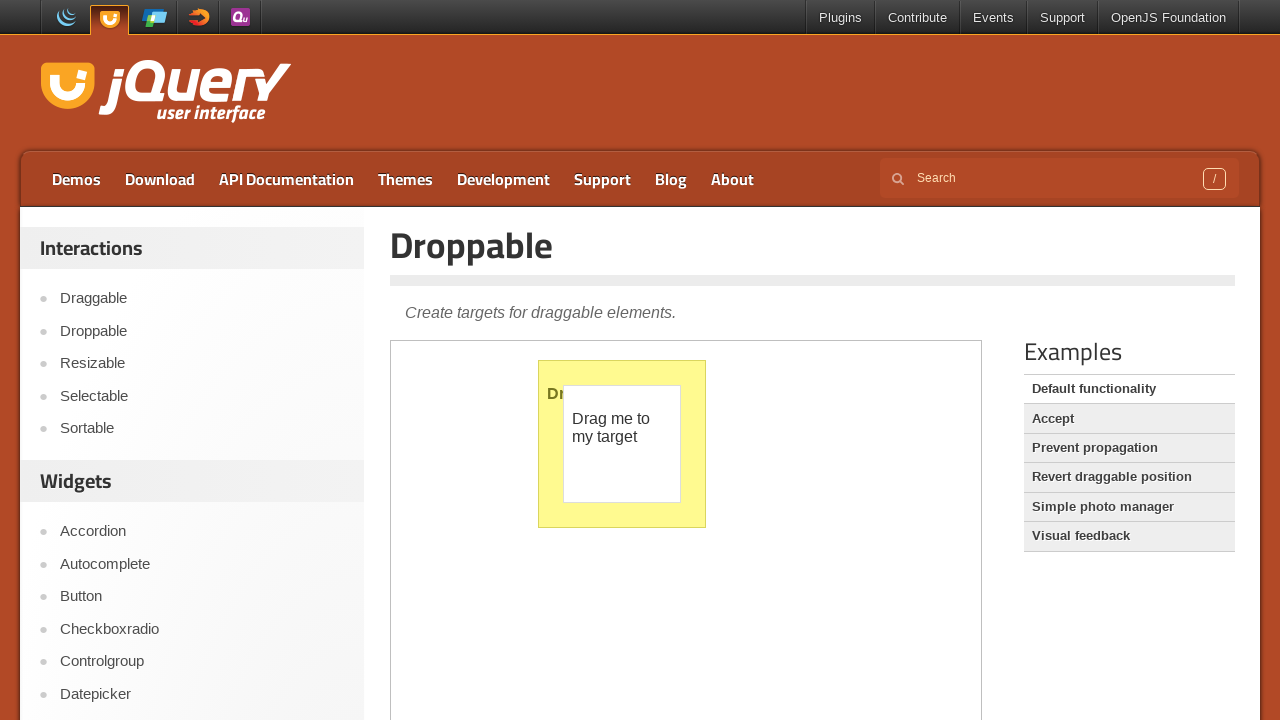